Tests slider functionality on demoqa.com by getting the slider's initial position, moving it to 50%, and then moving it to a random position while verifying the slider values.

Starting URL: https://demoqa.com/slider/

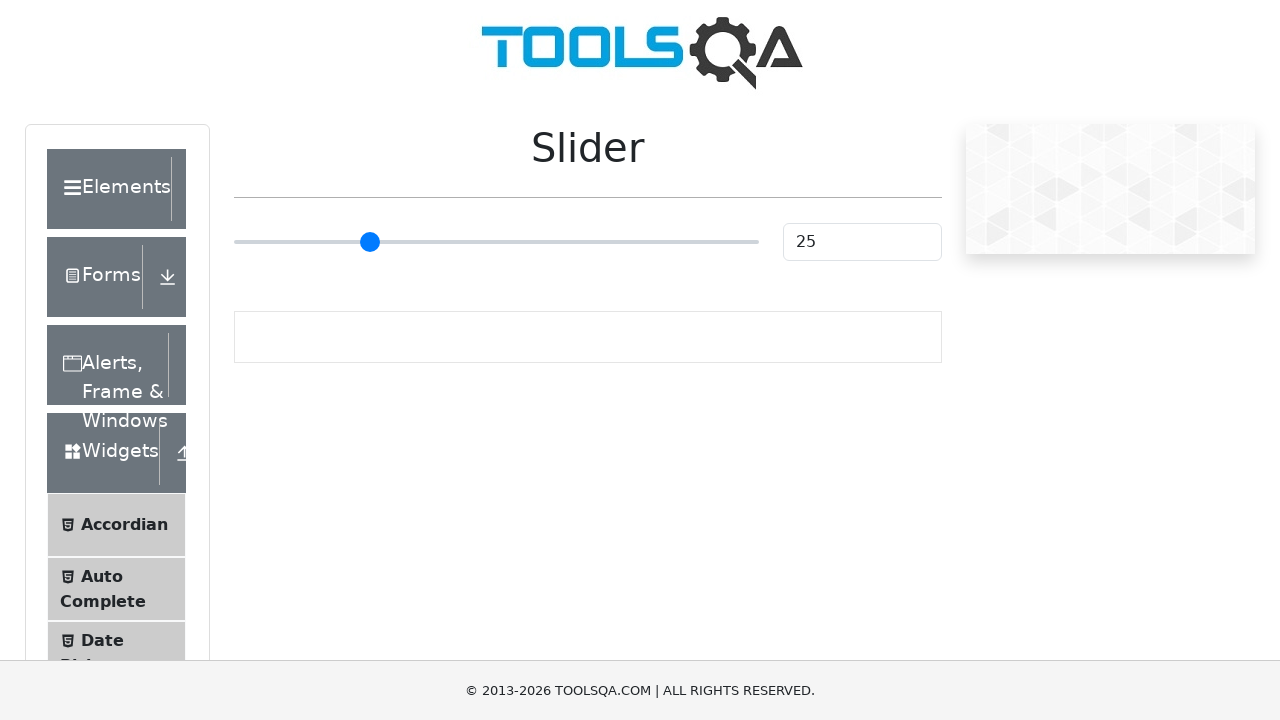

Located slider element
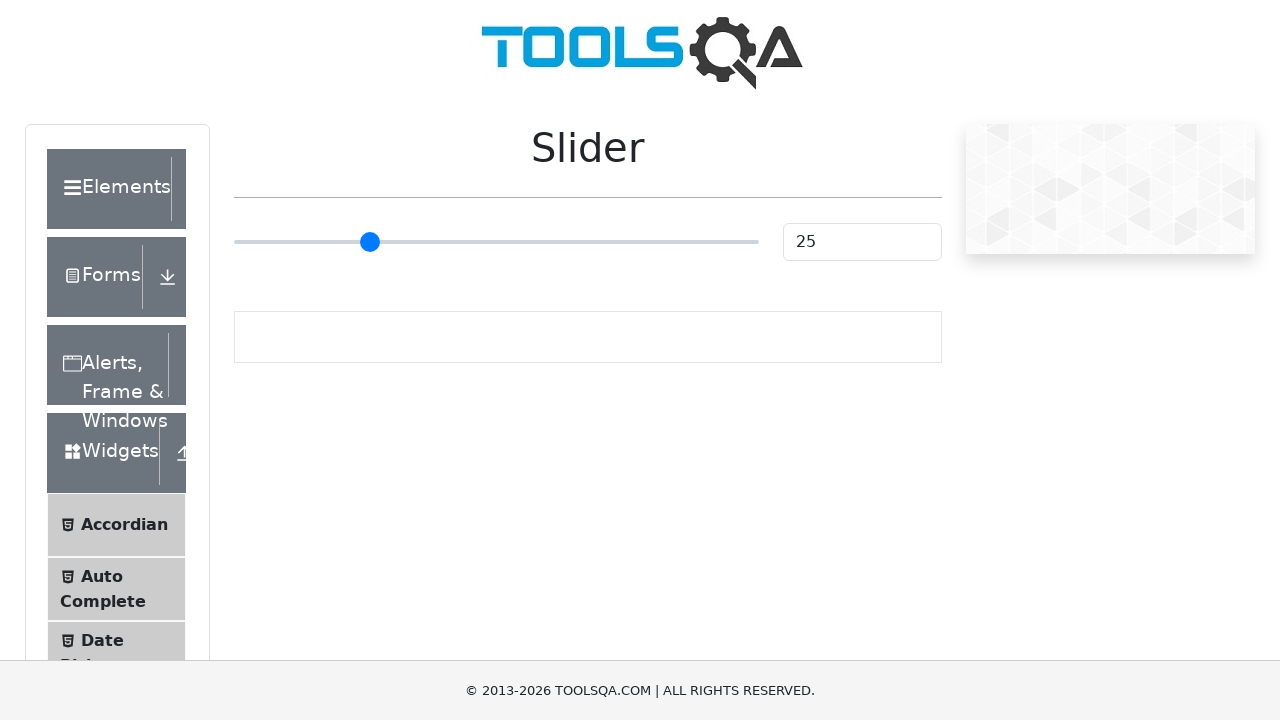

Located slider thumb element
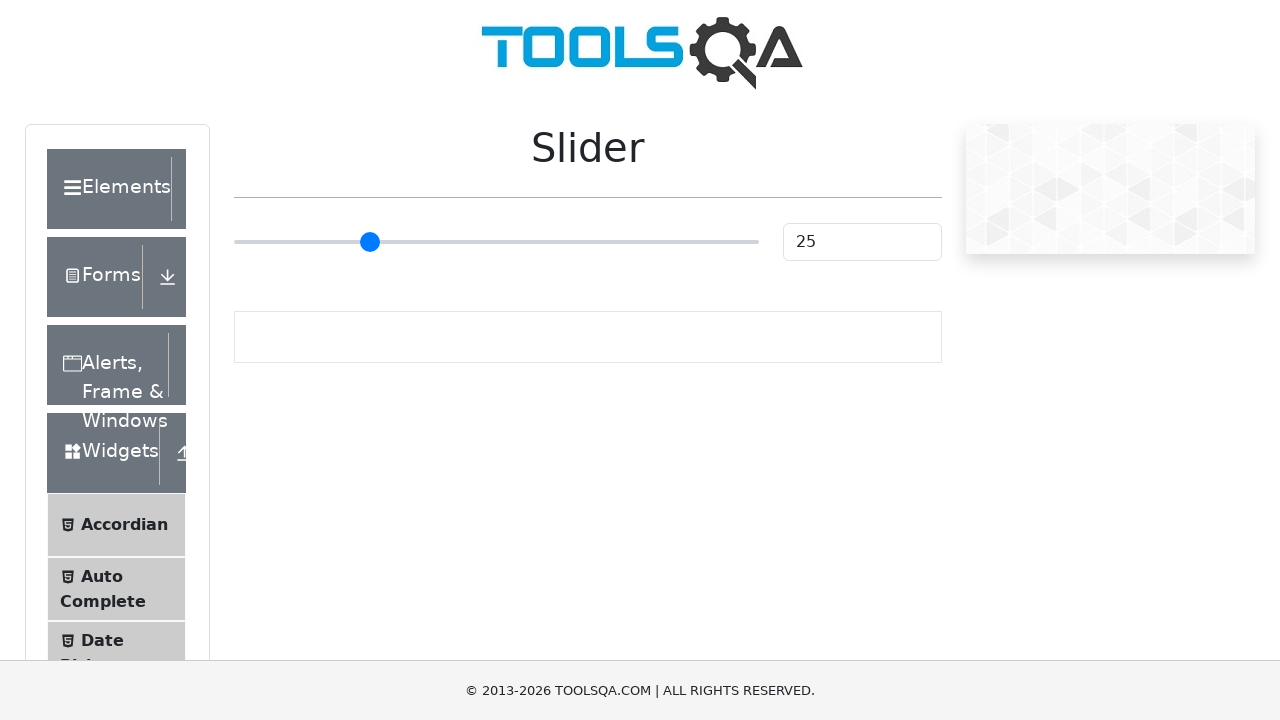

Retrieved initial slider value: 
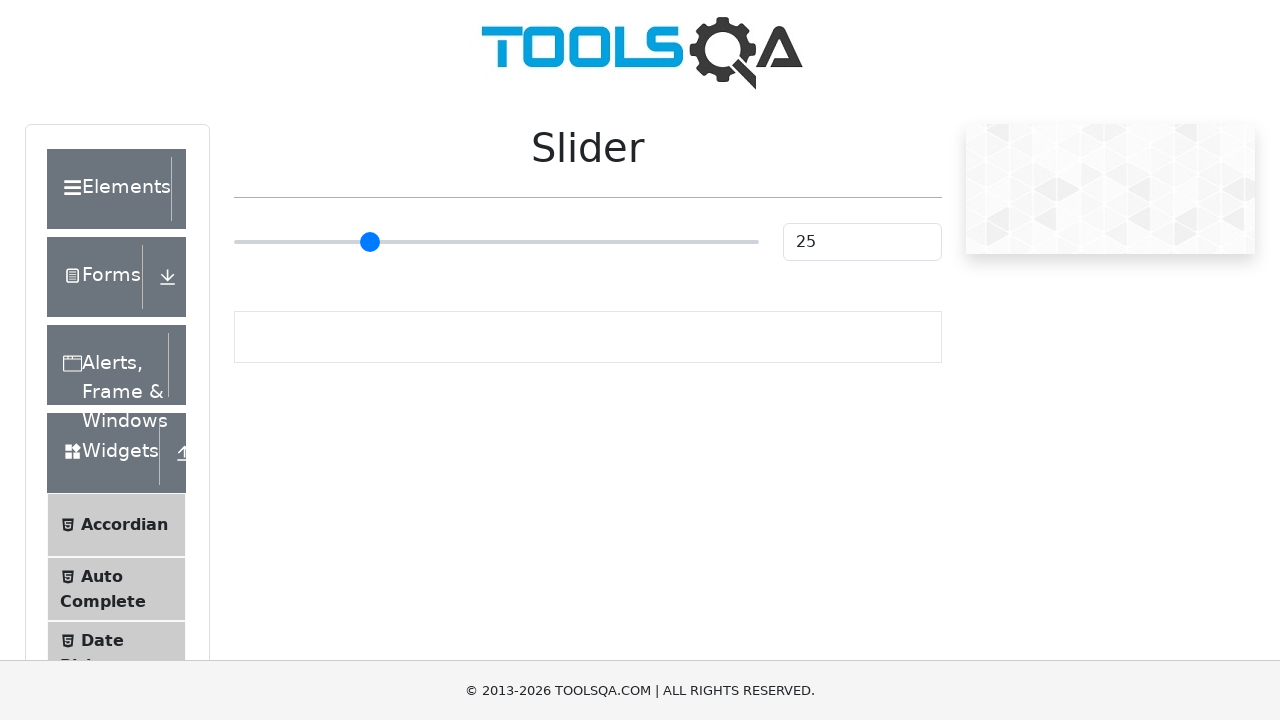

Retrieved slider bounding box for position calculation
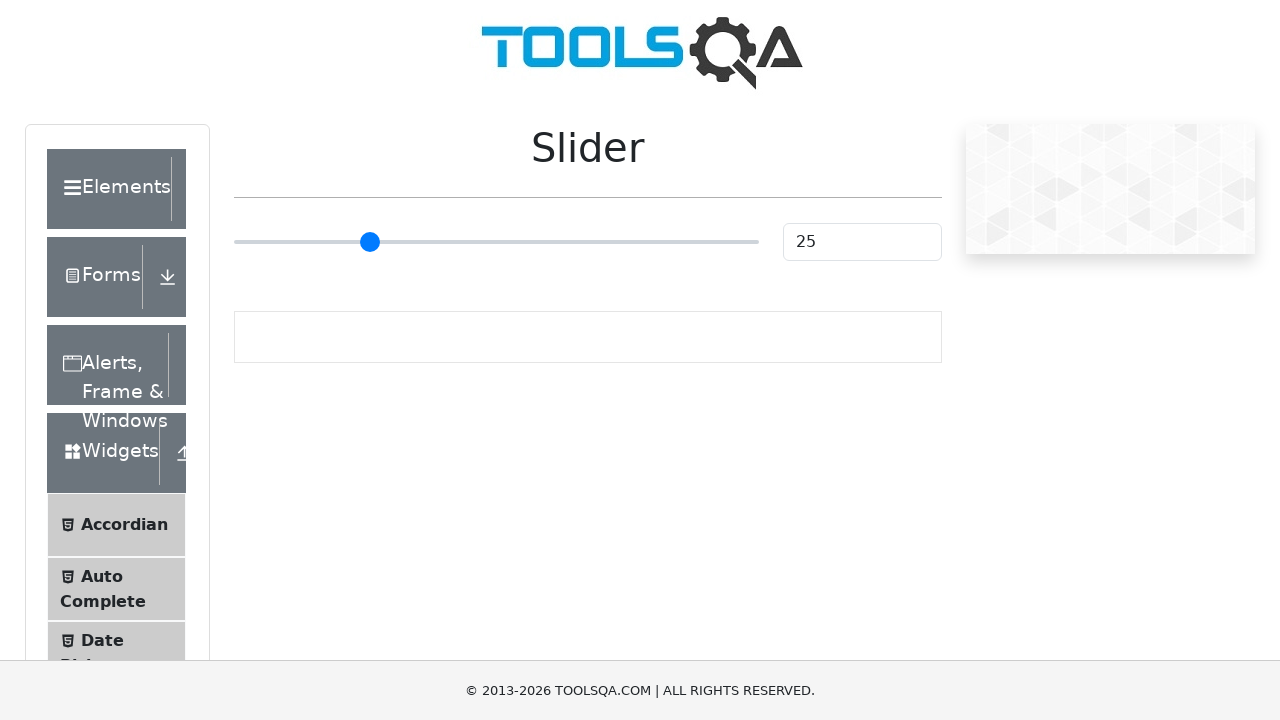

Clicked slider to move it to 50% position at (496, 242) on #sliderContainer .range-slider
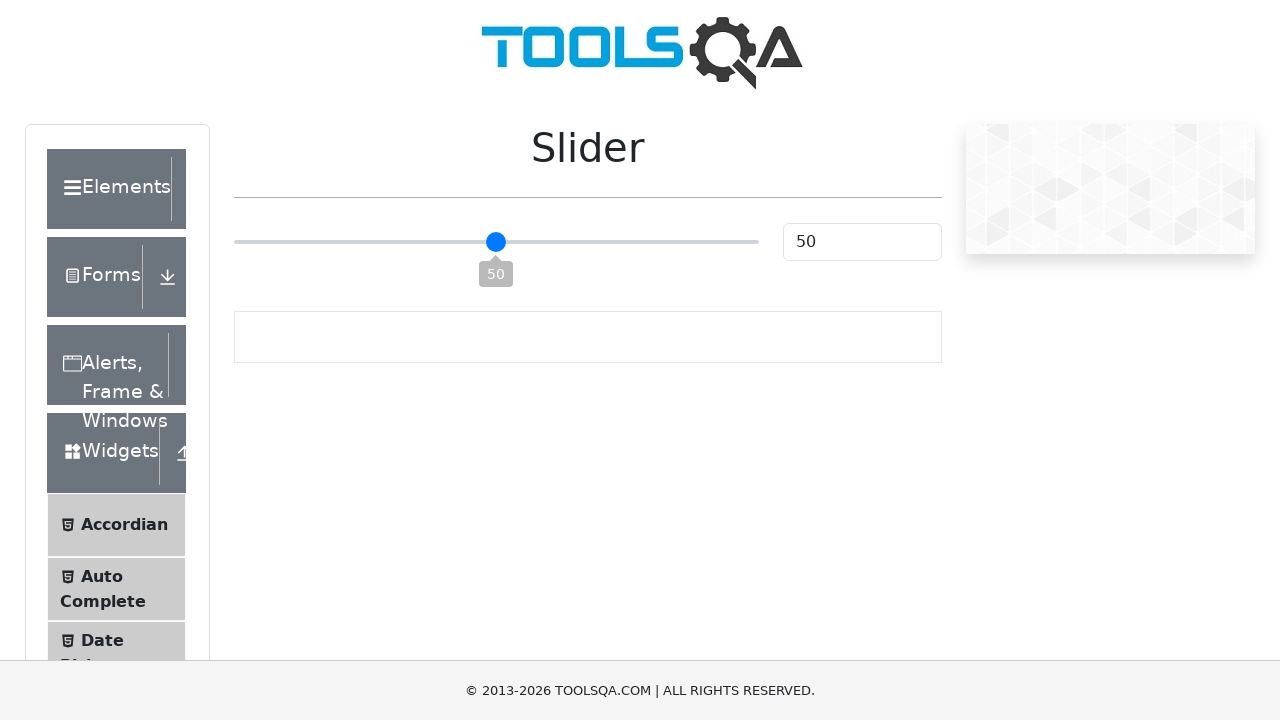

Waited 500ms for slider animation to complete
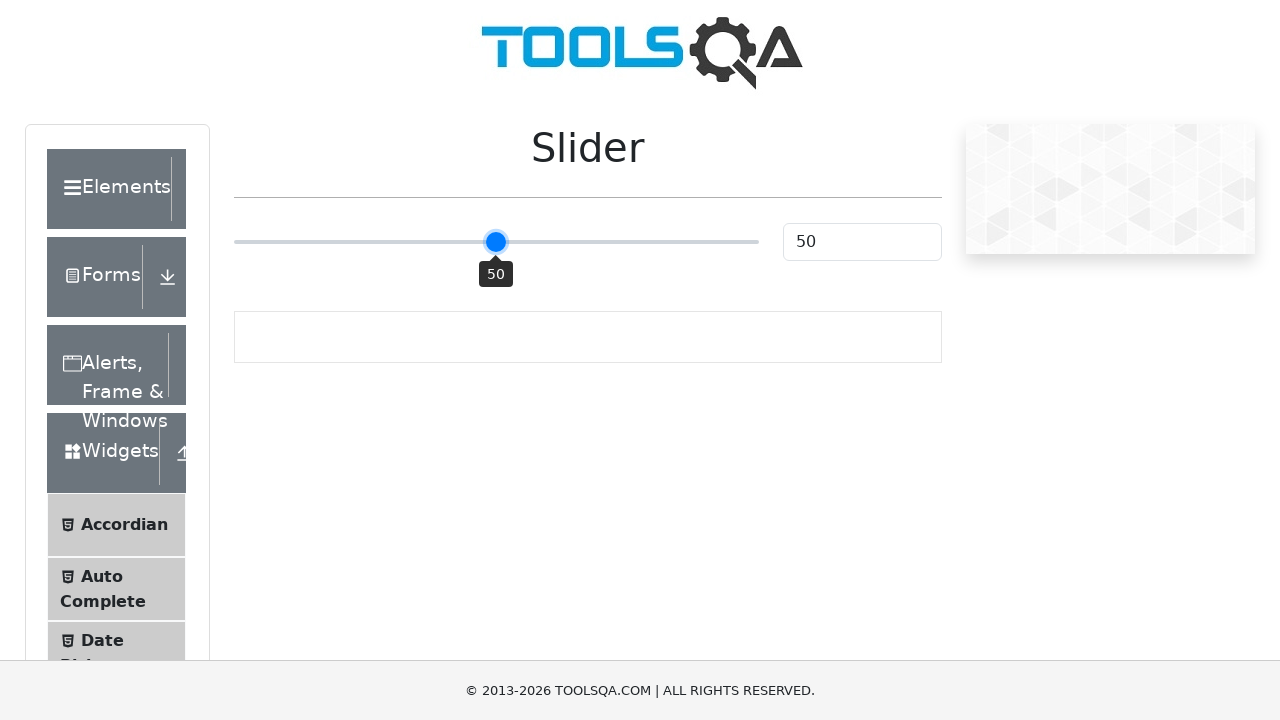

Retrieved slider value after 50% move: 
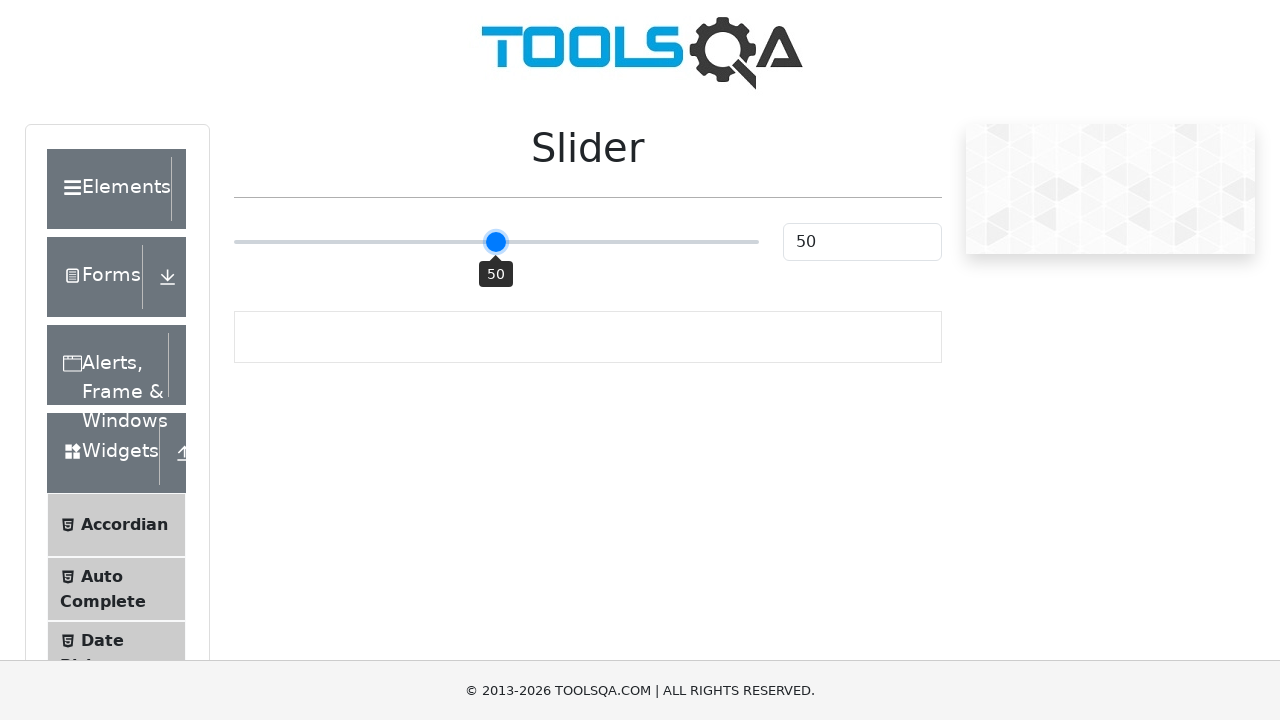

Clicked slider to move it to approximately 83% position at (669, 242) on #sliderContainer .range-slider
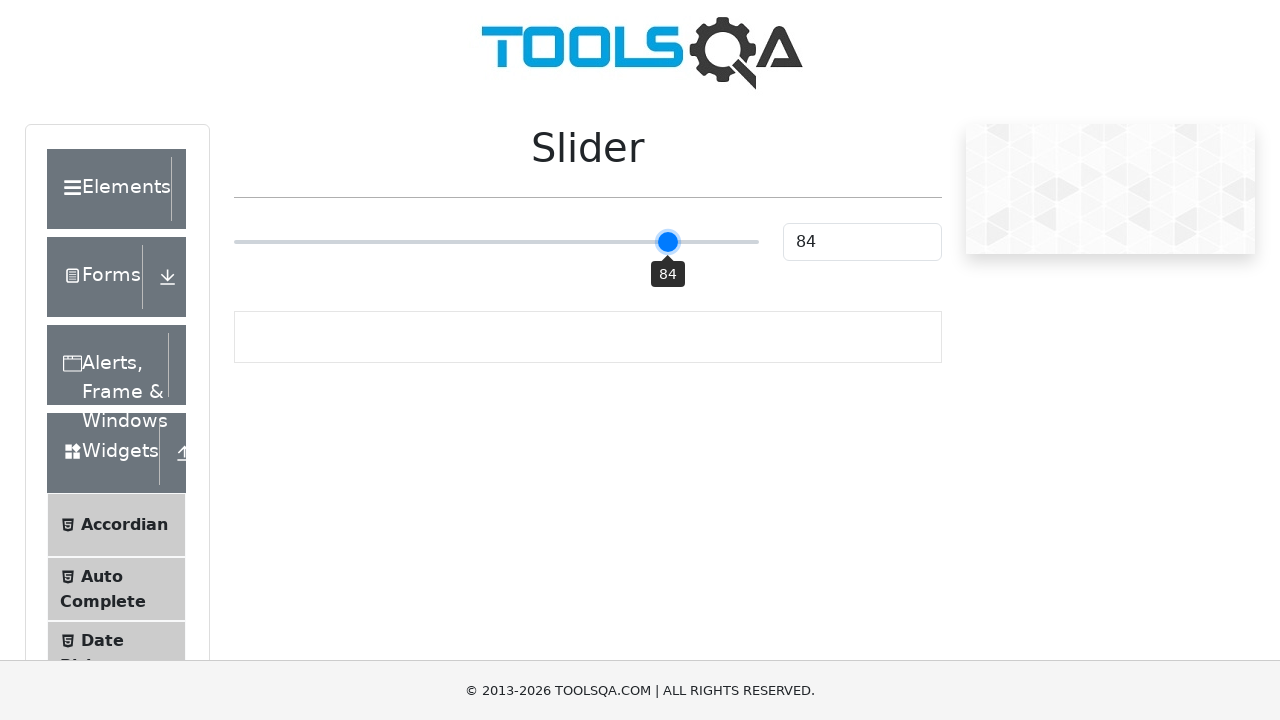

Waited 500ms for slider animation to complete
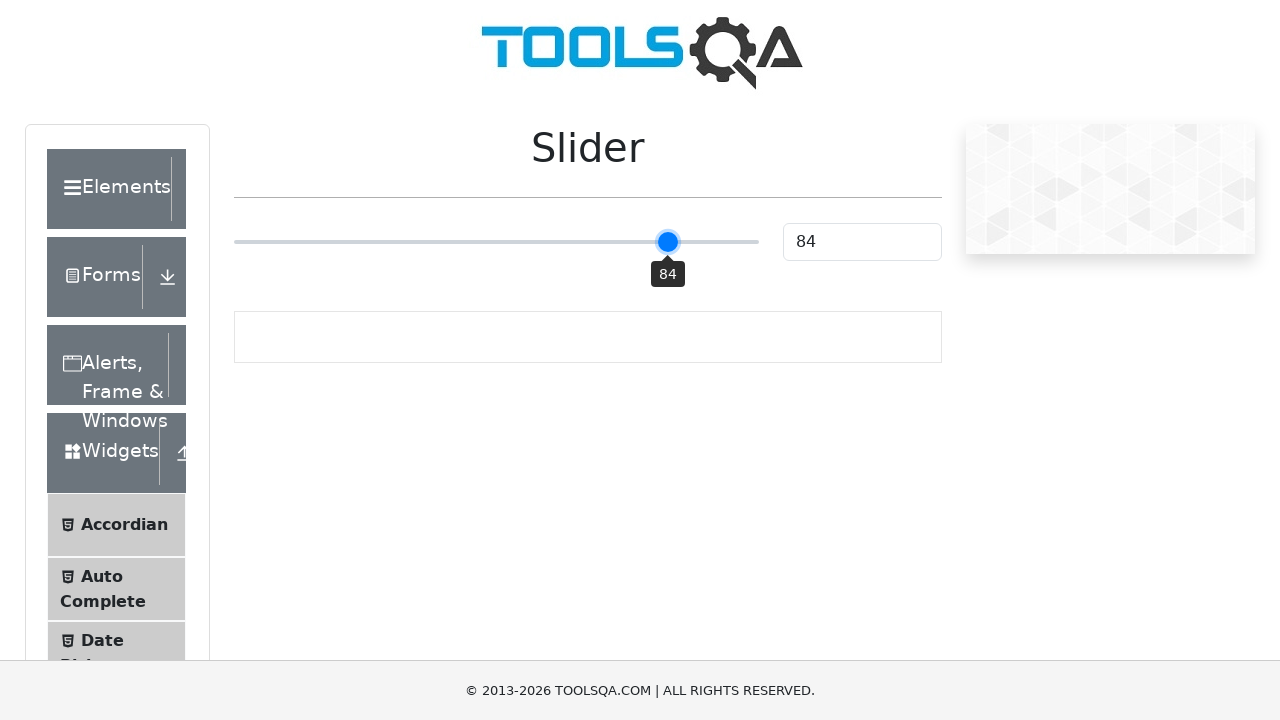

Retrieved final slider value: 
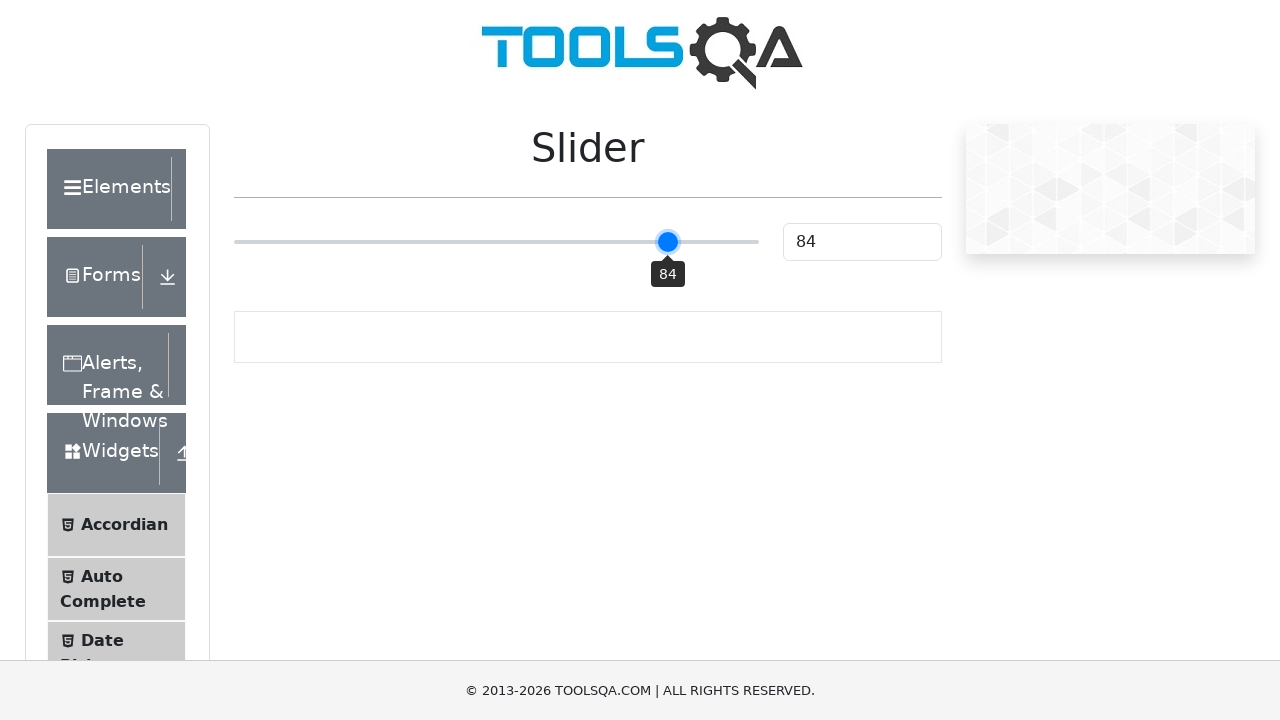

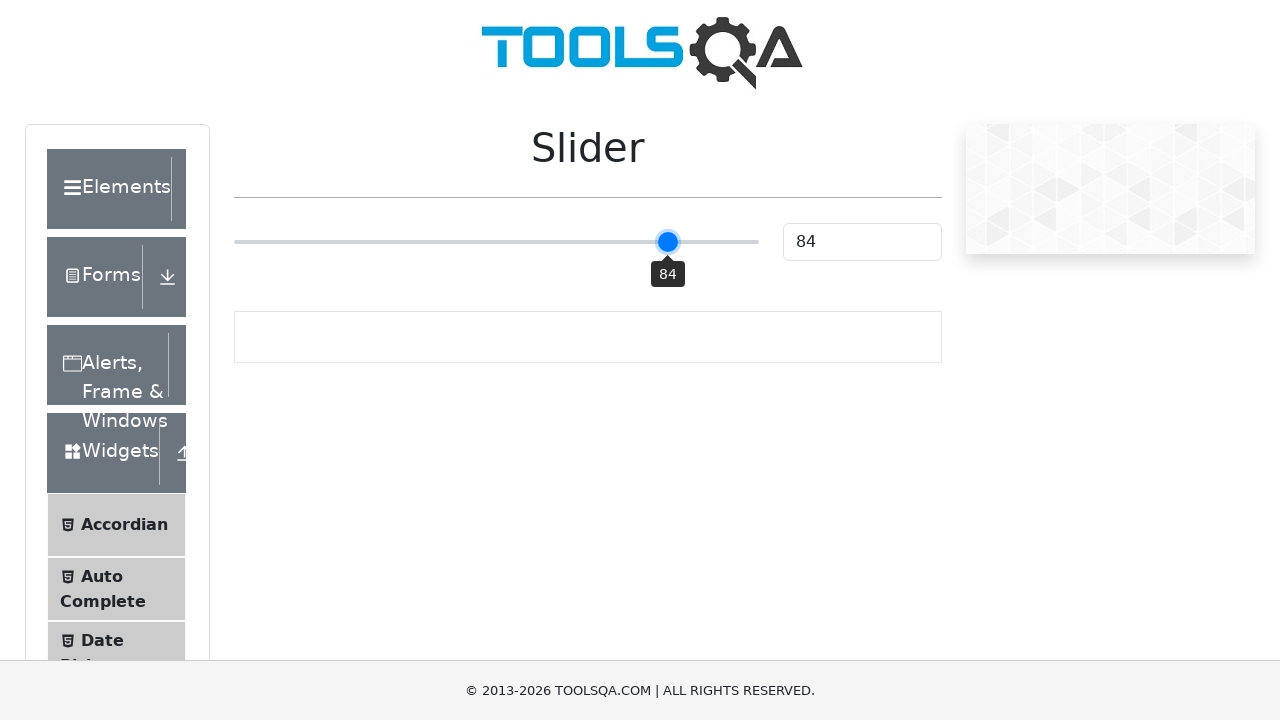